Tests window handling by opening a new window, switching between parent and child windows, and retrieving text from each

Starting URL: https://the-internet.herokuapp.com/windows

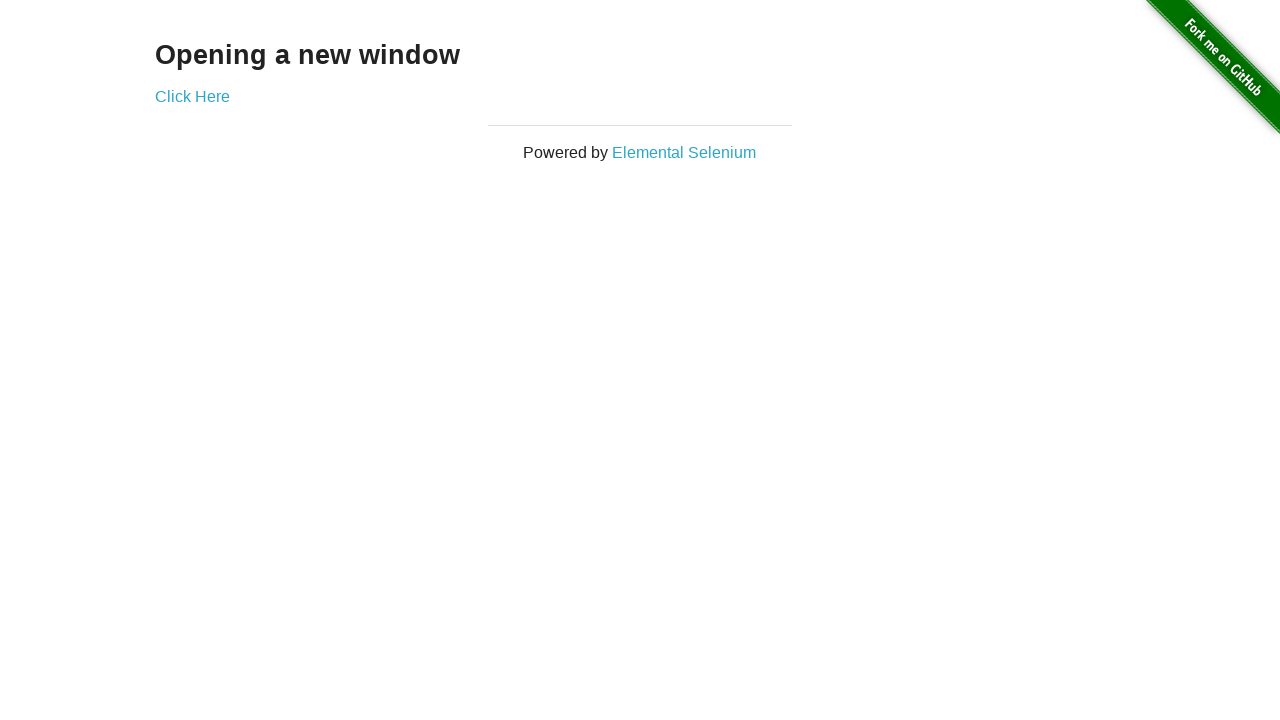

Clicked link to open new window at (192, 96) on [class='example'] a
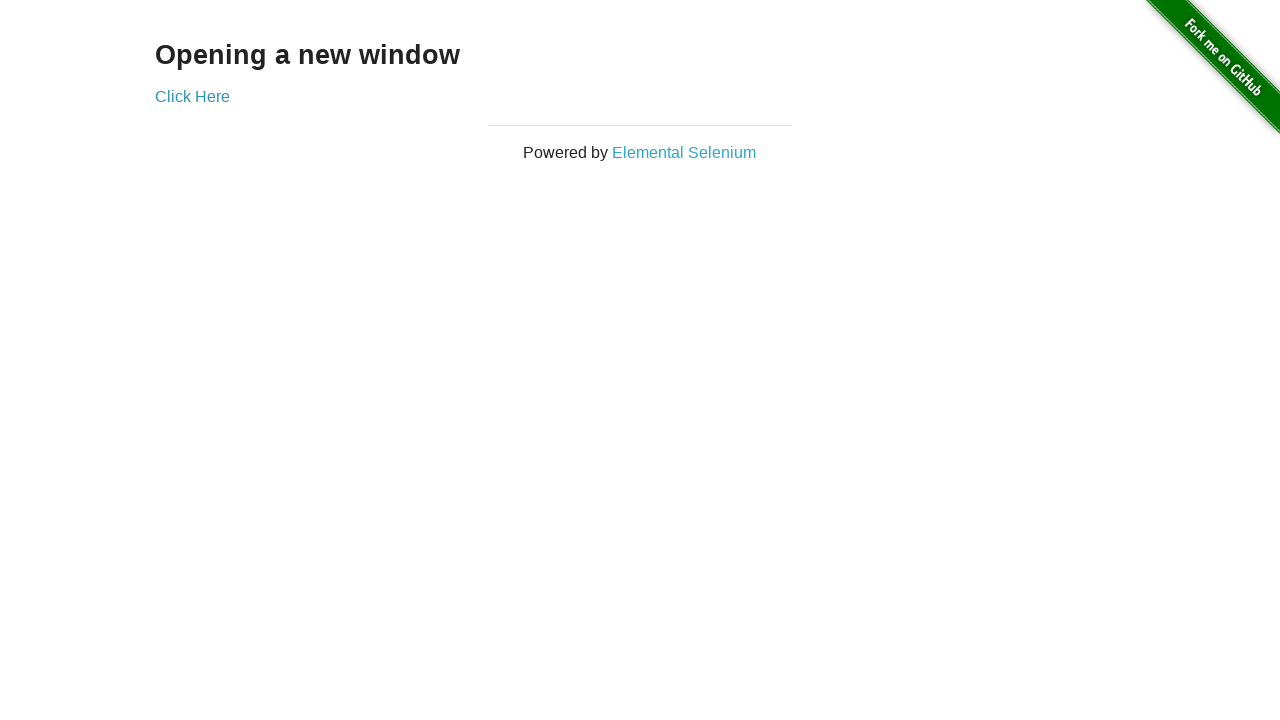

Retrieved text from child window: New Window
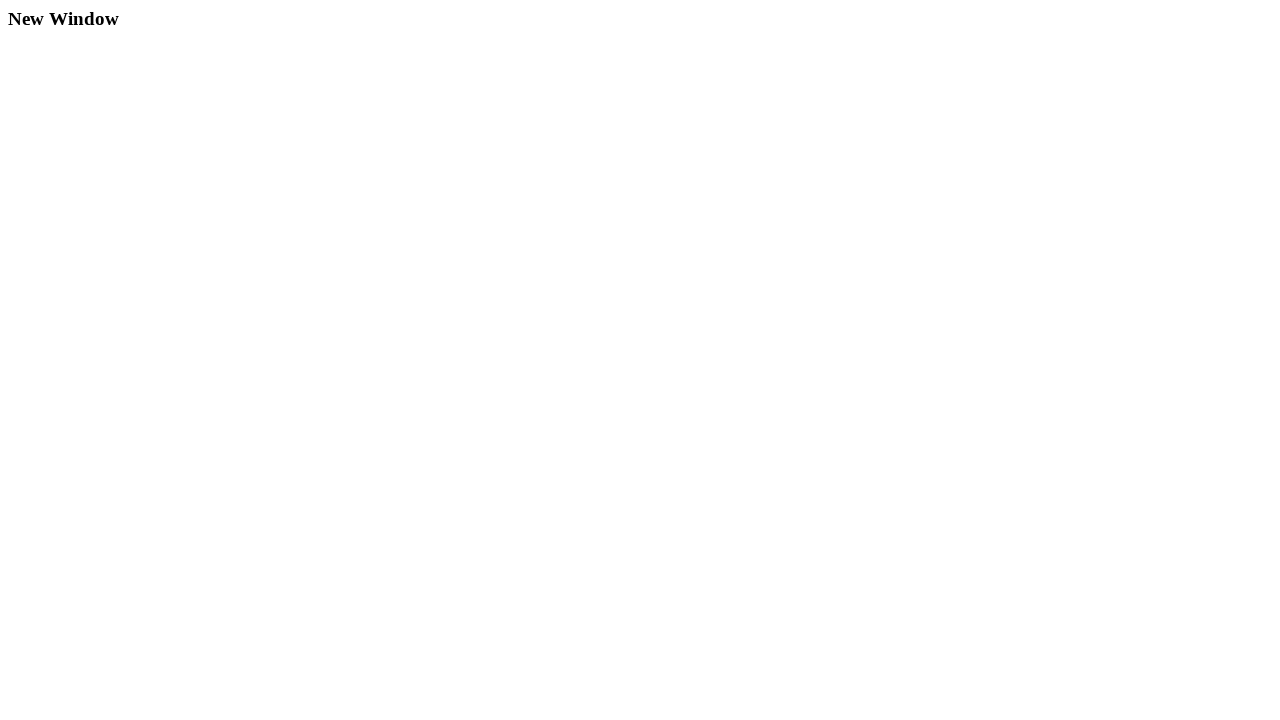

Retrieved text from parent window: Opening a new window
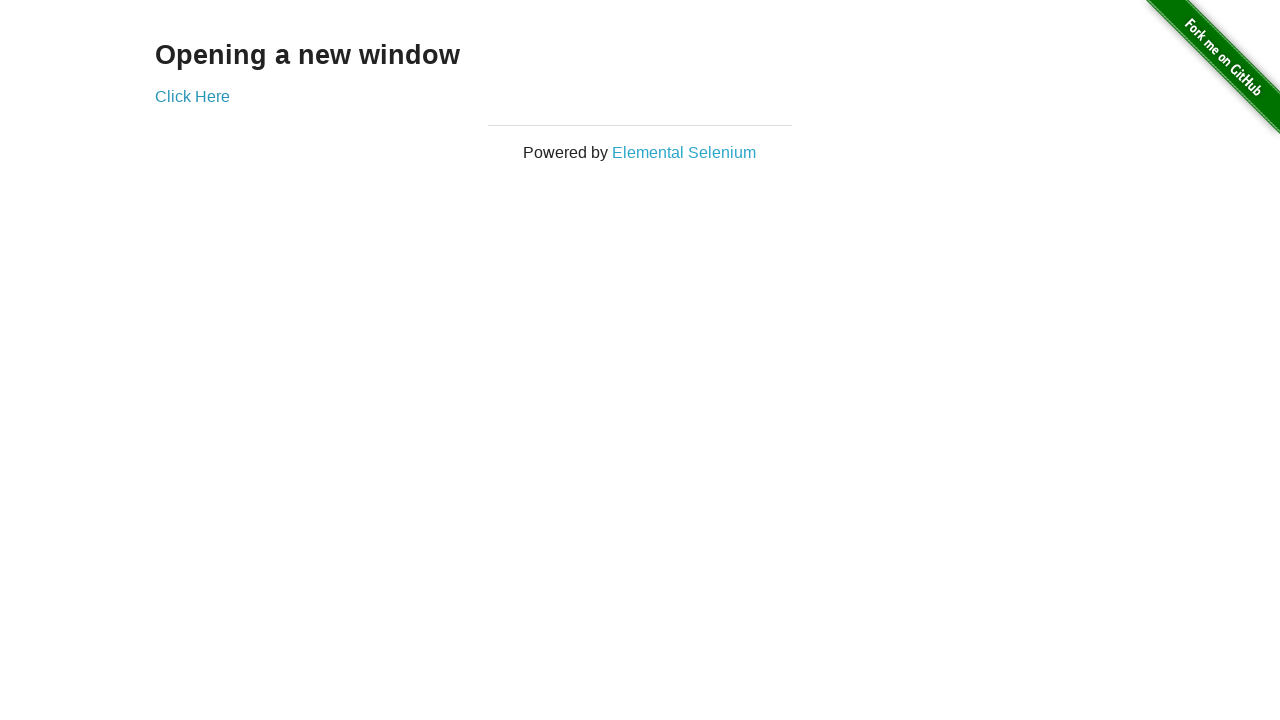

Closed child window
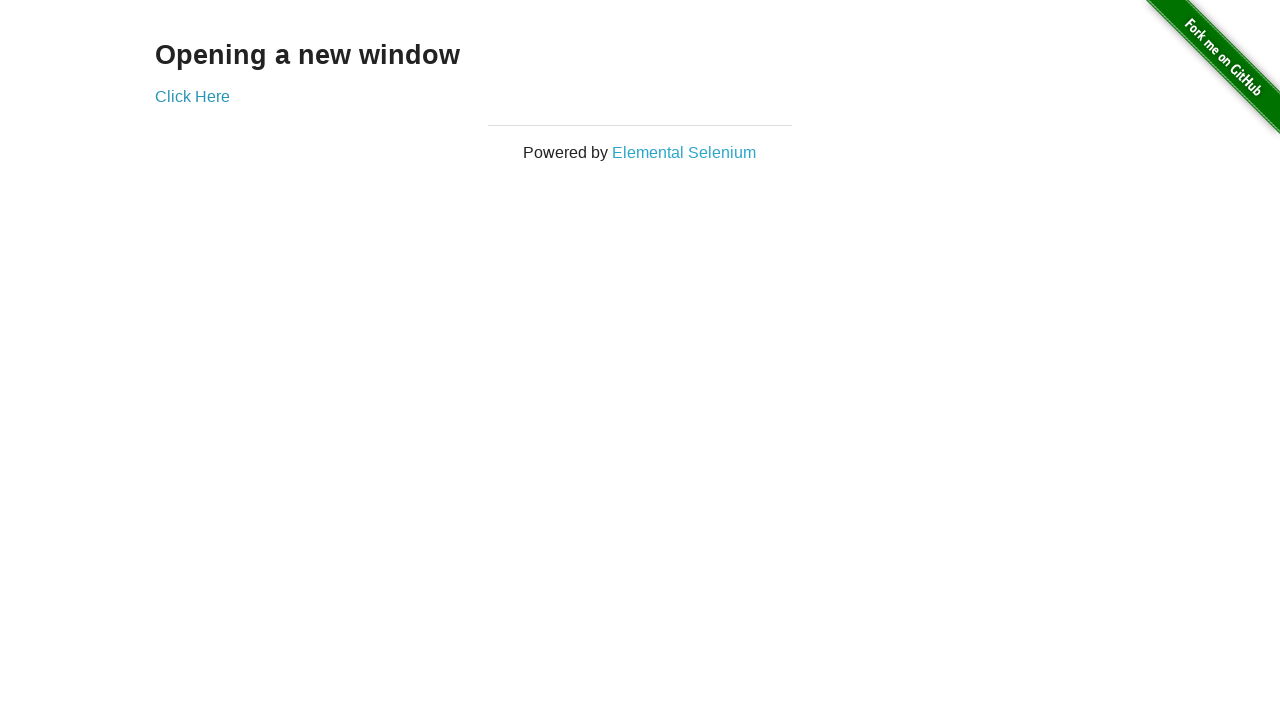

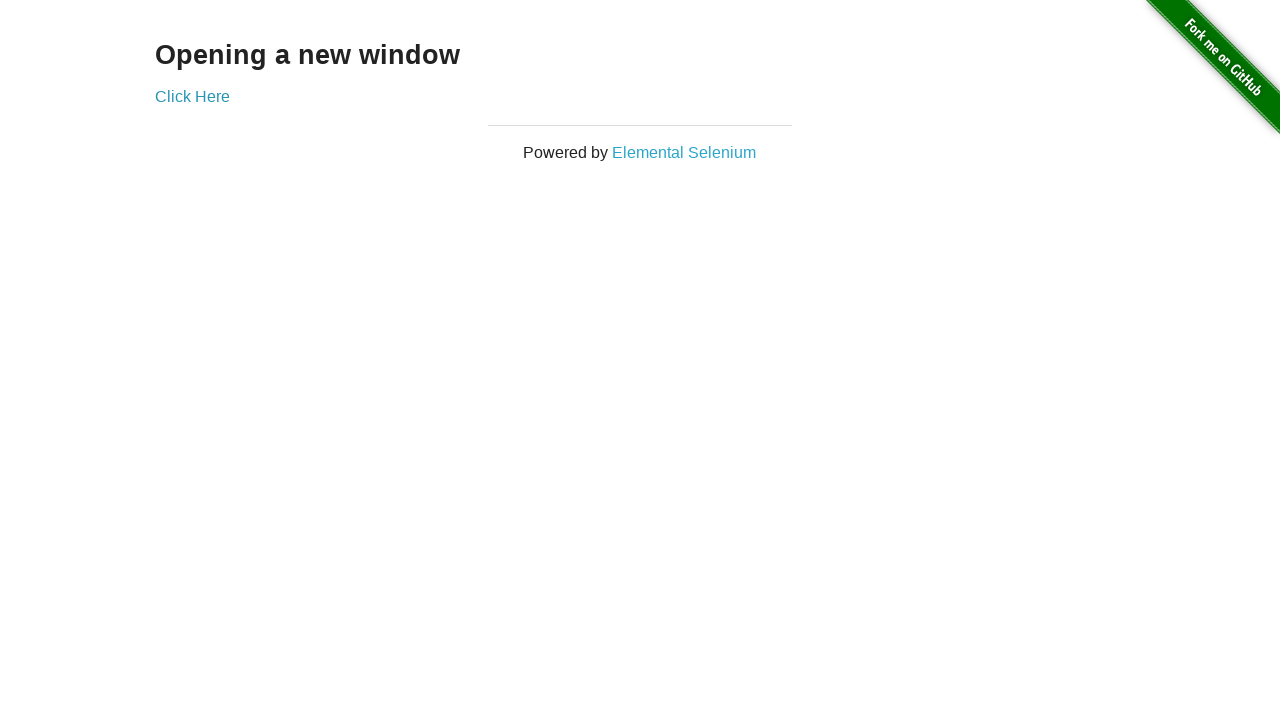